Tests browser navigation functionality including navigating to a different URL, going back, going forward, and refreshing the page

Starting URL: https://www.tutorialspoint.com/selenium/practice/selenium_automation_practice.php

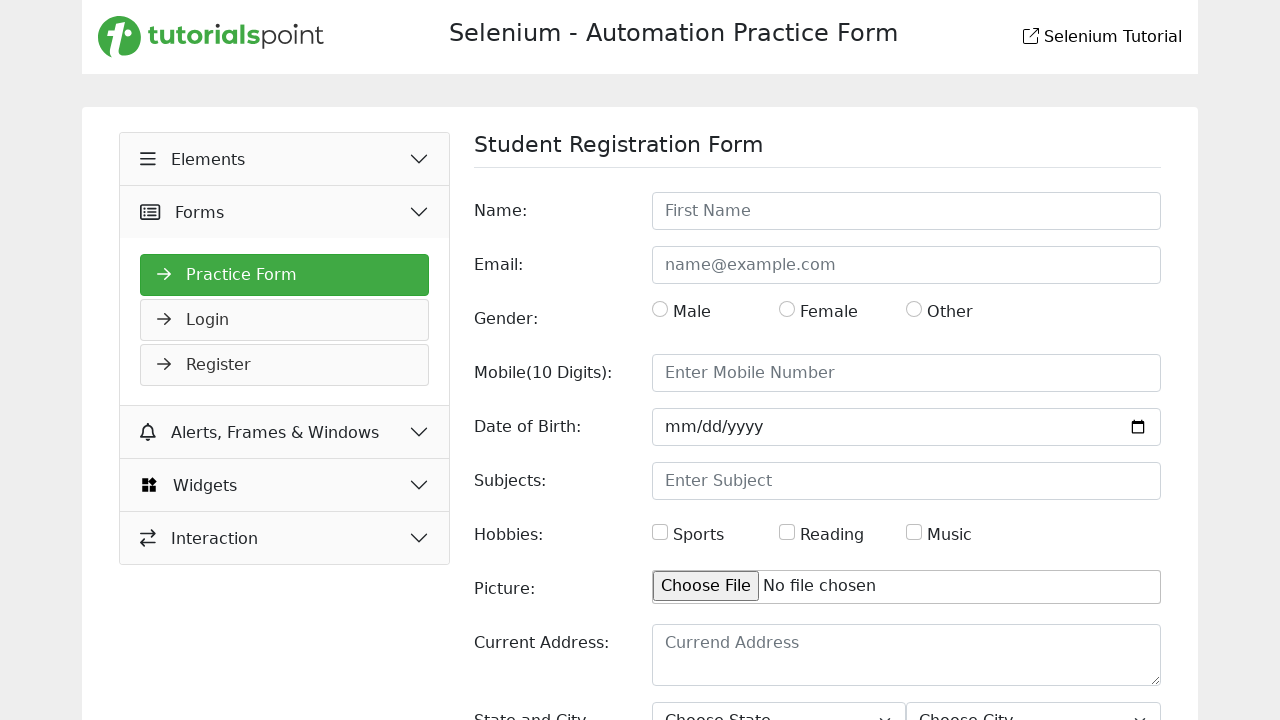

Navigated to https://www.daraz.com.bd/?m_station=page#?
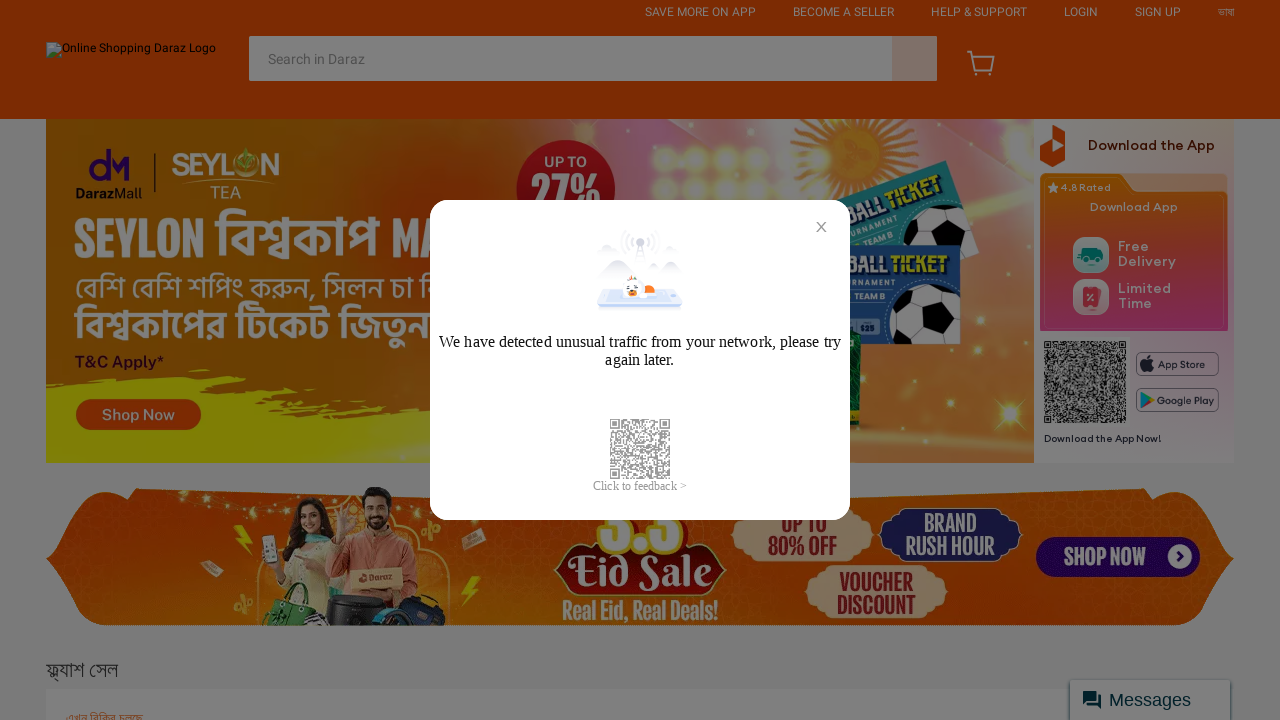

Navigated back to previous page
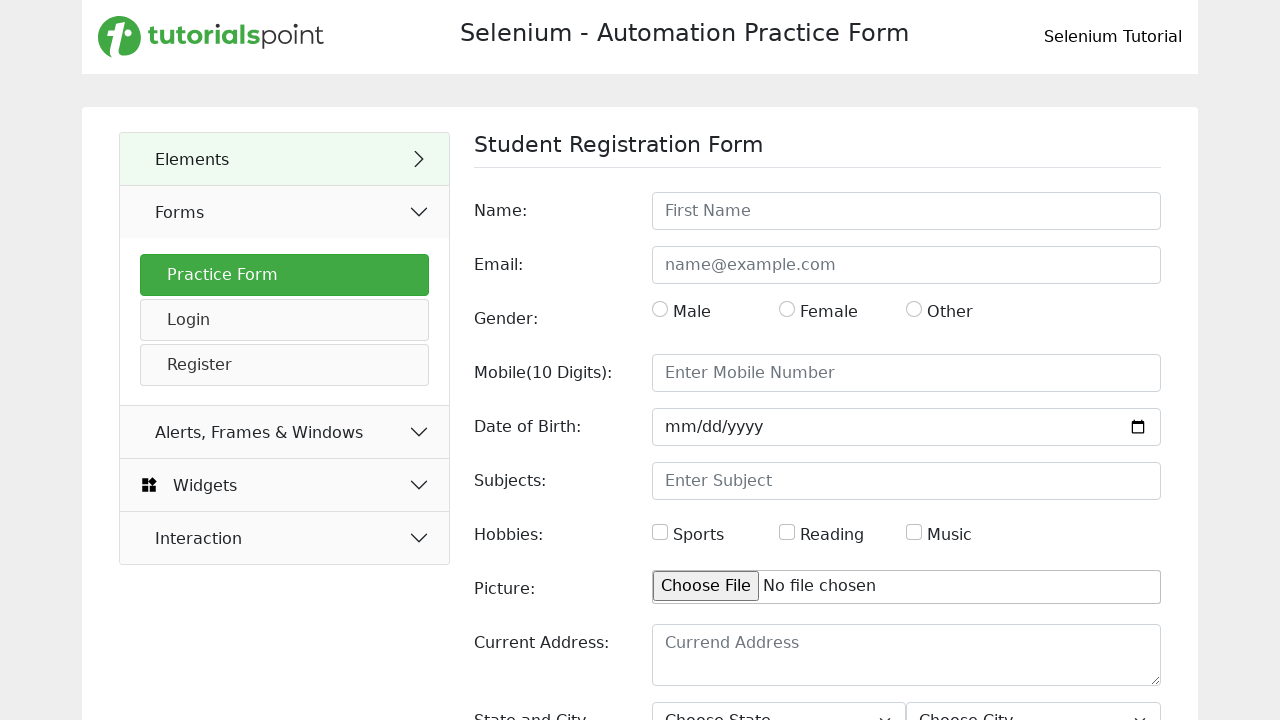

Navigated forward to next page
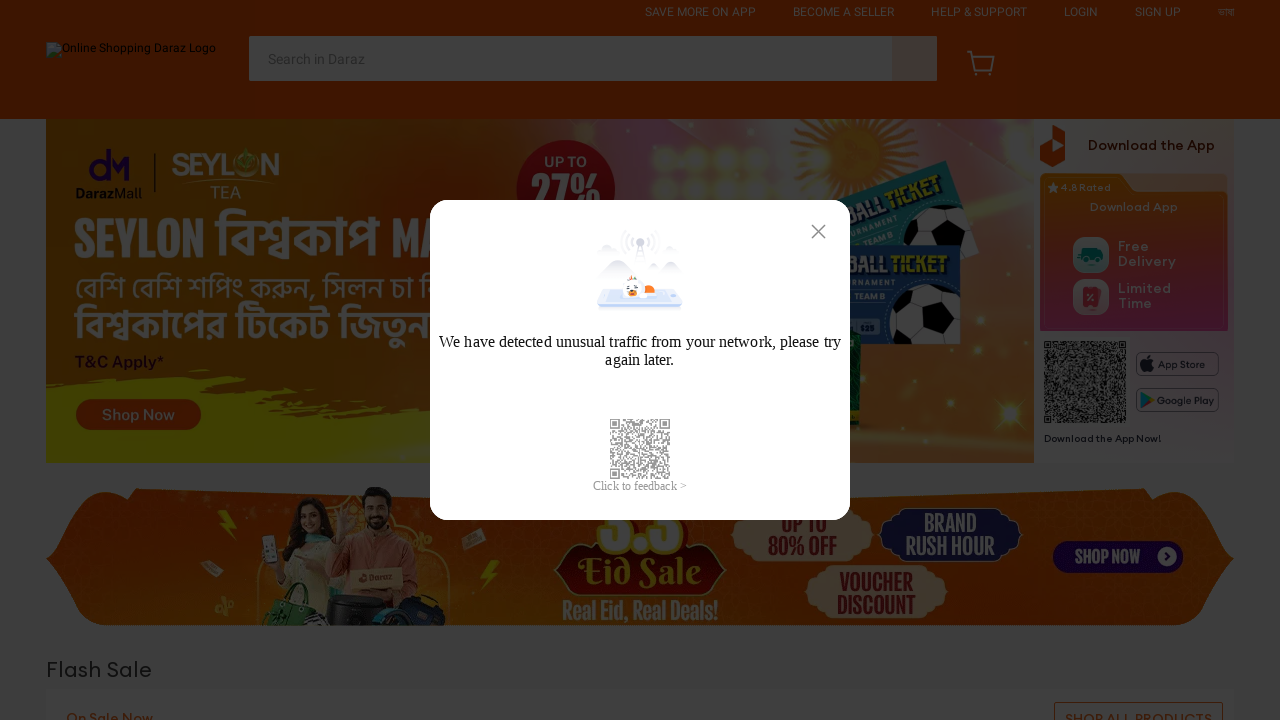

Refreshed the current page
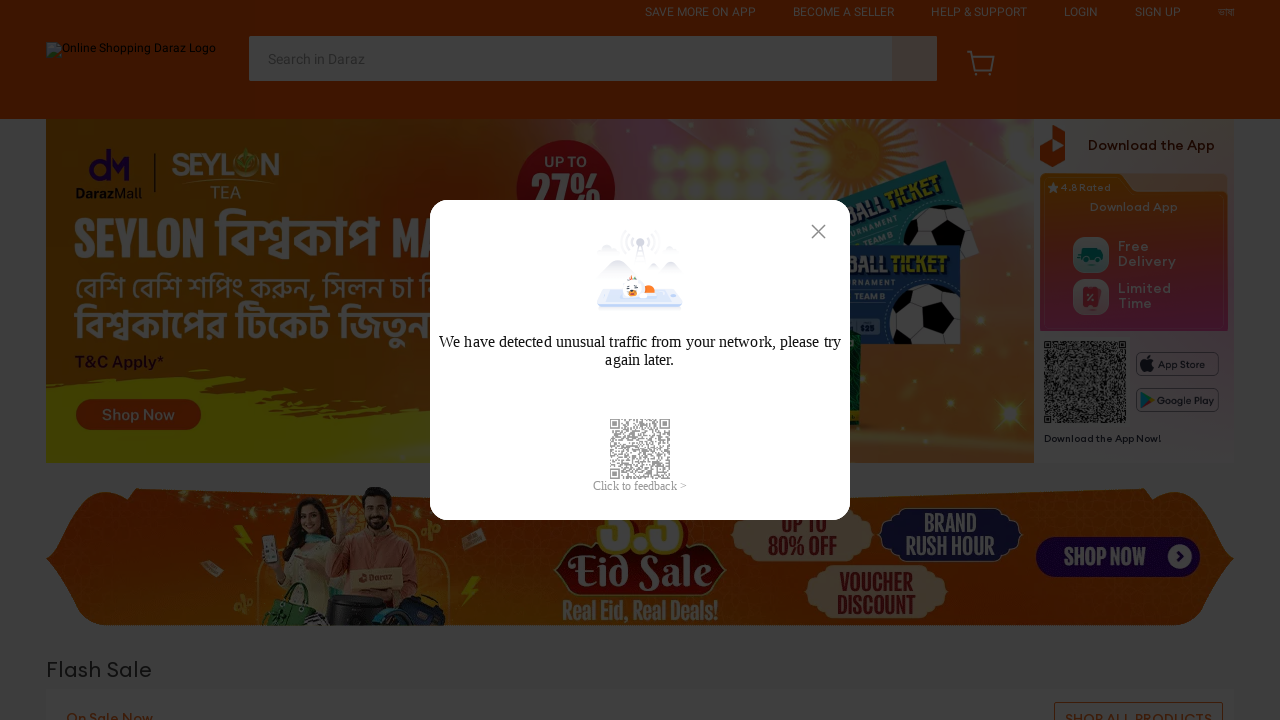

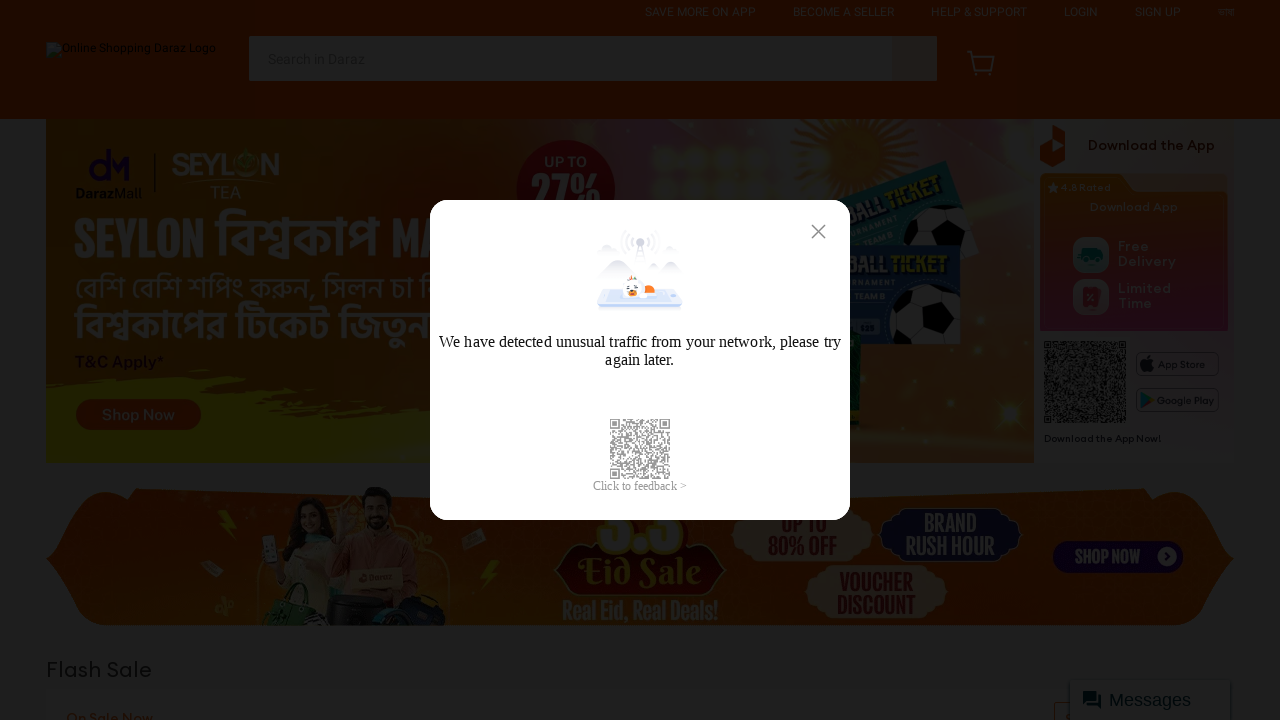